Tests date input by directly typing a date string into the date text box

Starting URL: https://kristinek.github.io/site/examples/act

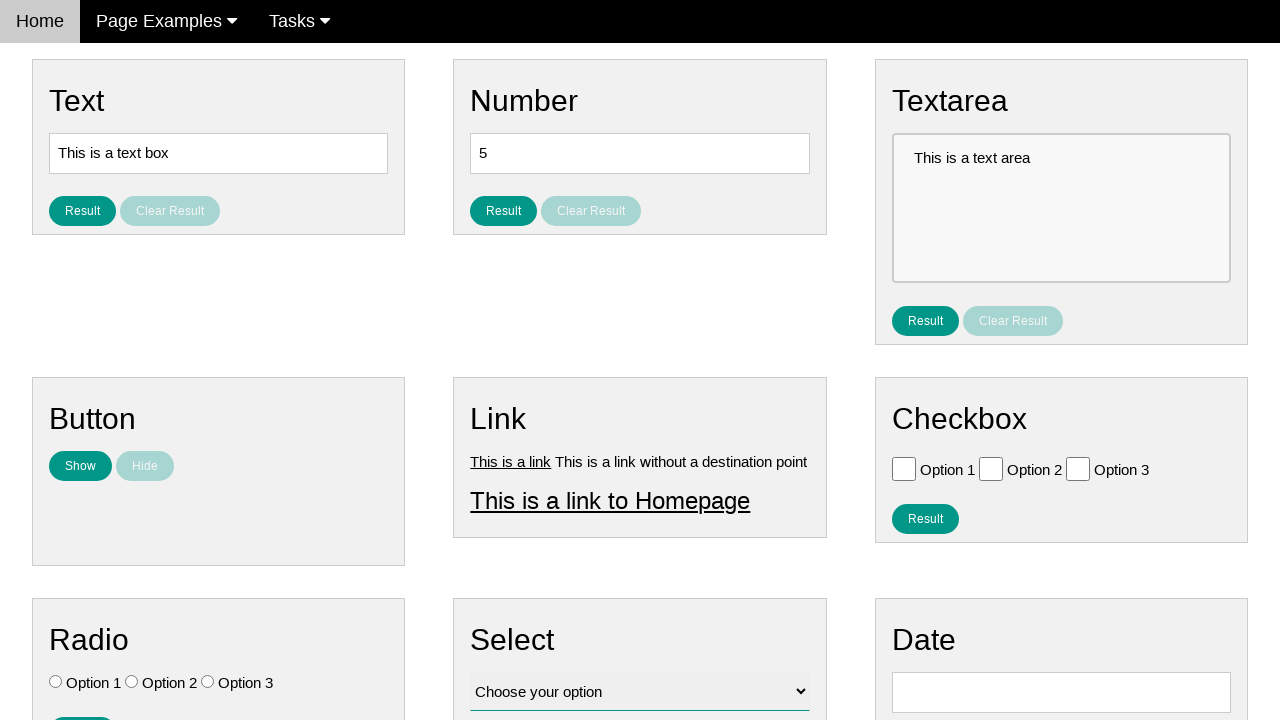

Cleared the date input field on #vfb-8
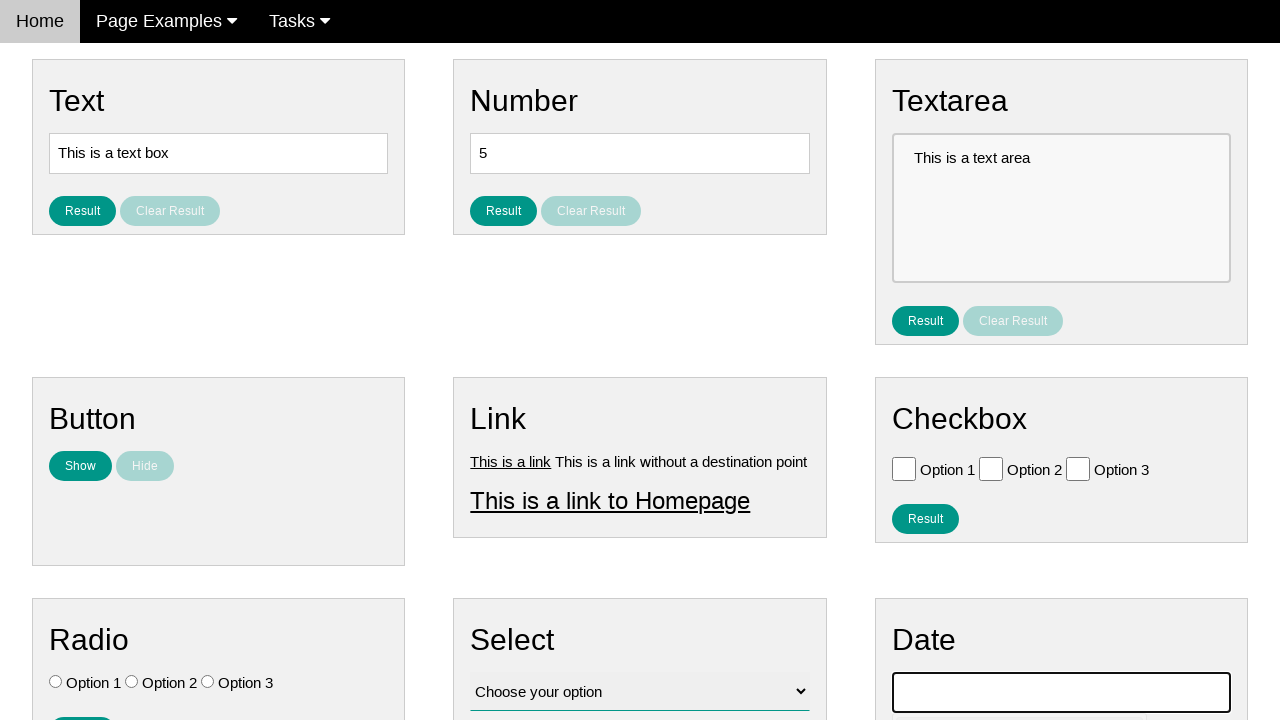

Entered date '02/05/1959' into the date text box on #vfb-8
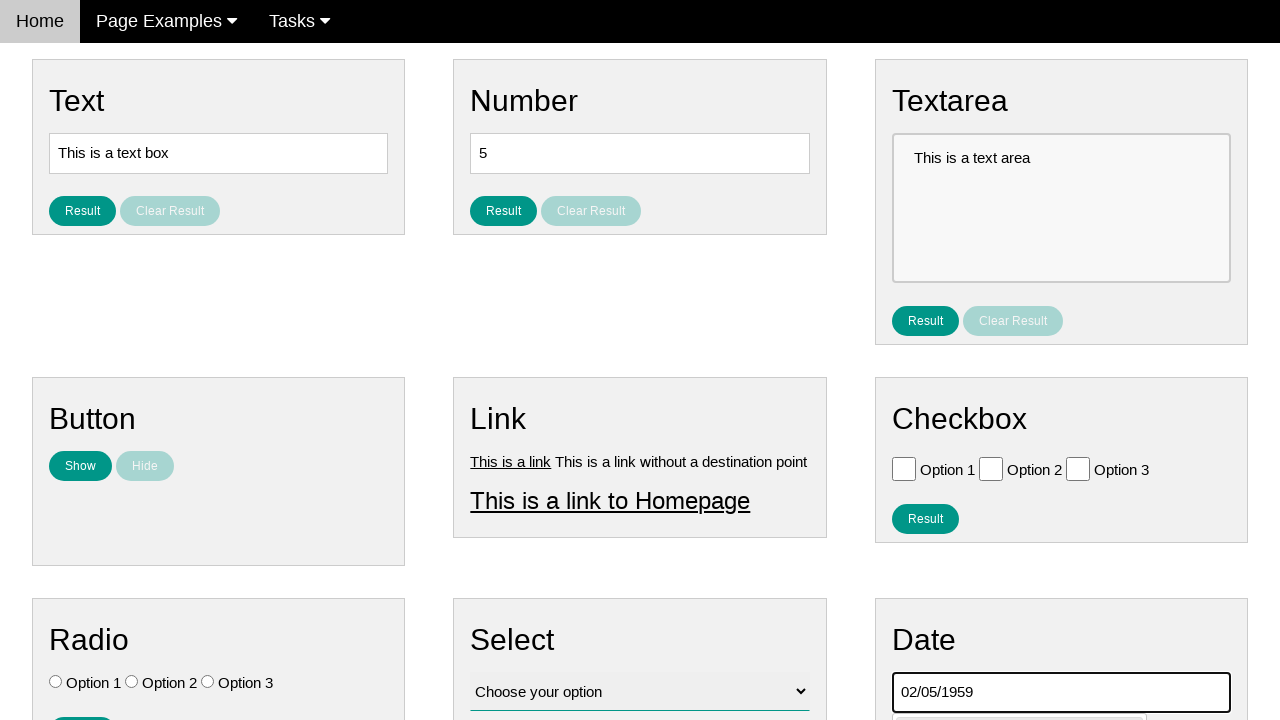

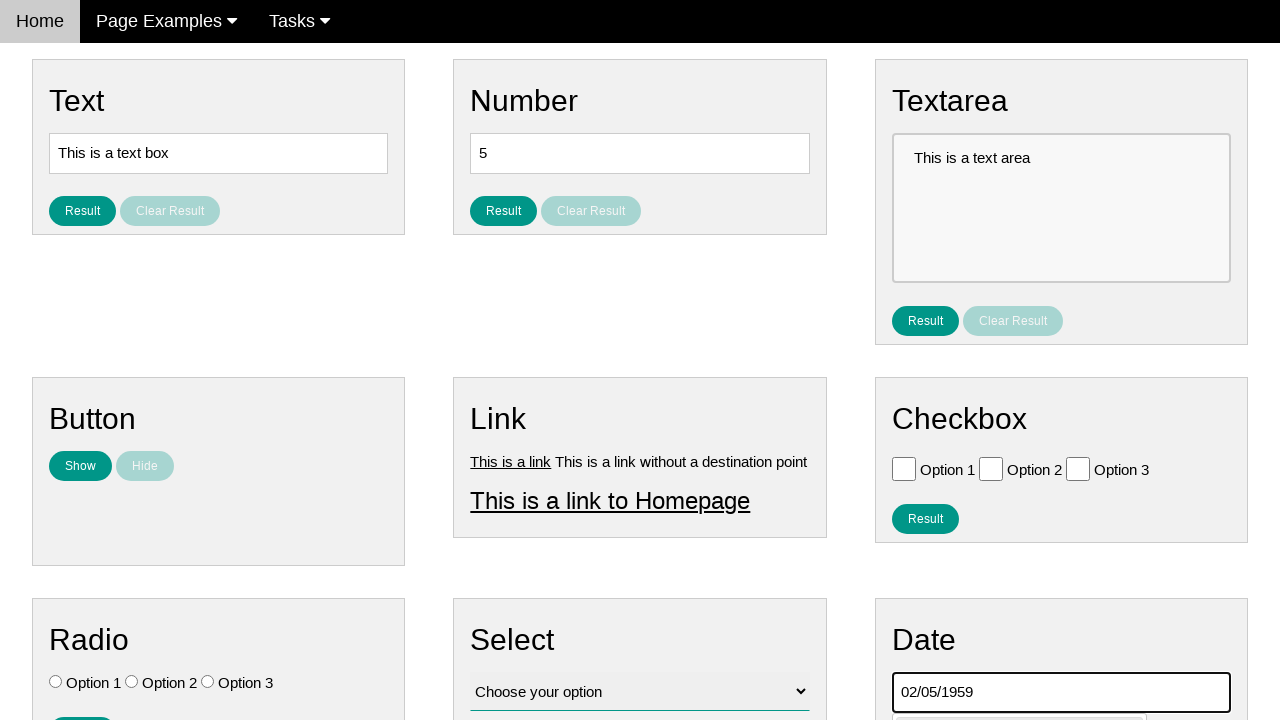